Tests navigation to nested frames page and interacts with nested iframe structure by switching to the top frame and then the middle frame to read its content

Starting URL: https://the-internet.herokuapp.com/

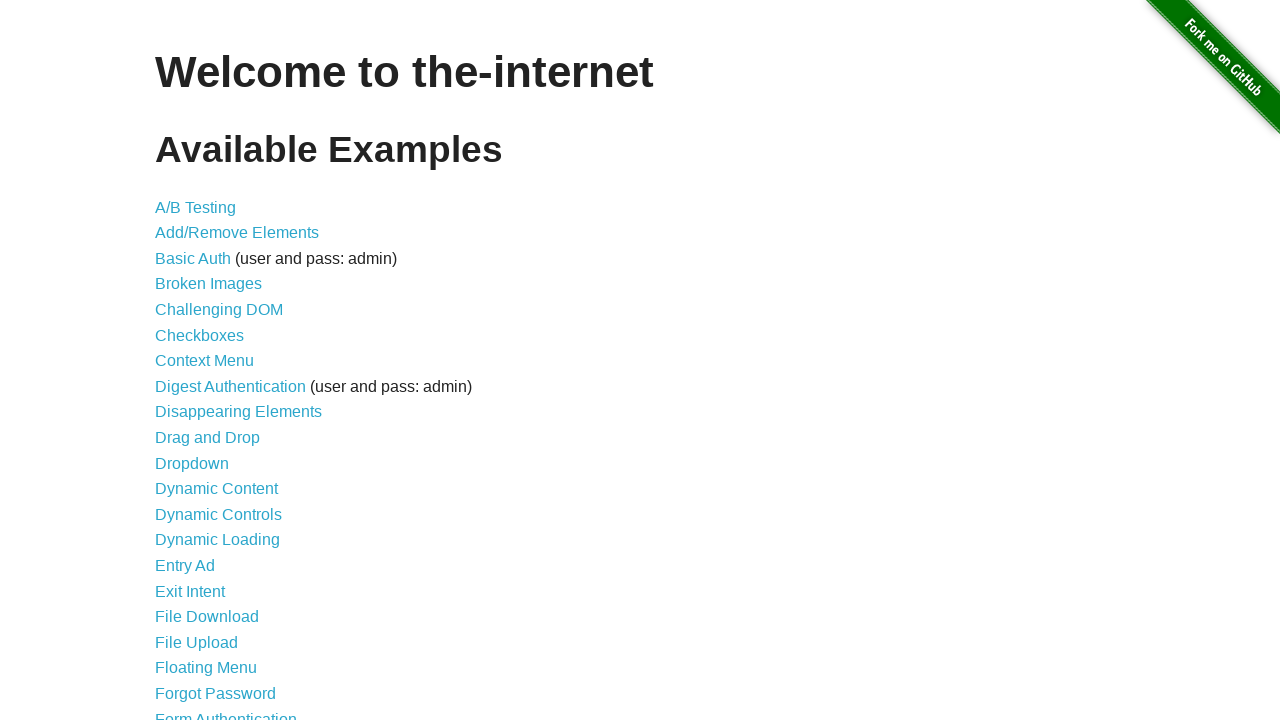

Clicked on 'Nested Frames' link at (210, 395) on text=Nested Frames
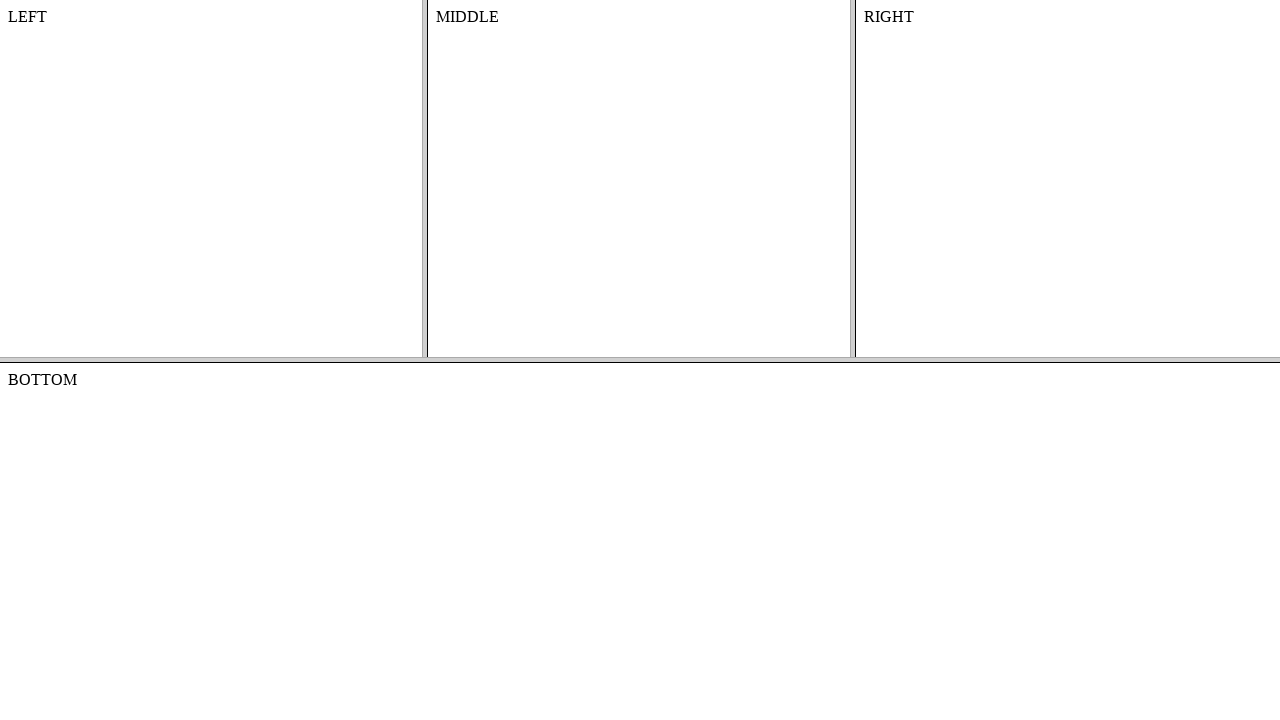

Waited for nested frames page to load (domcontentloaded)
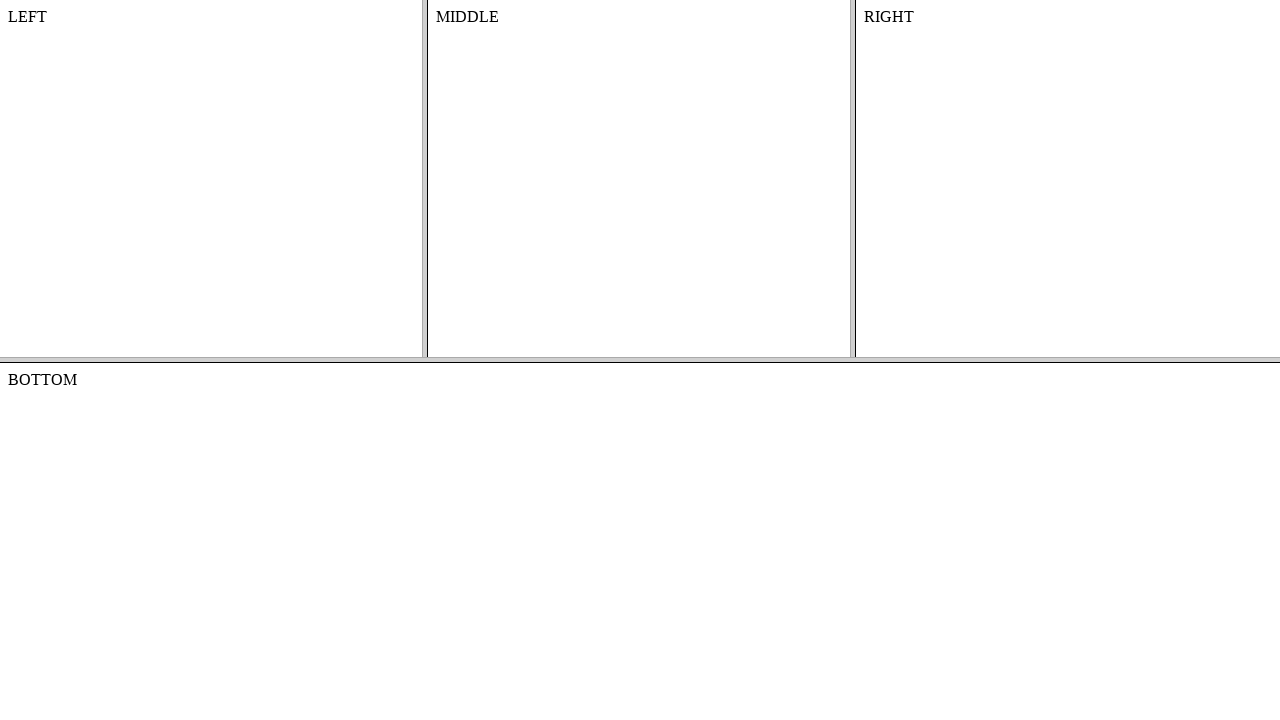

Located top frame with name 'frame-top'
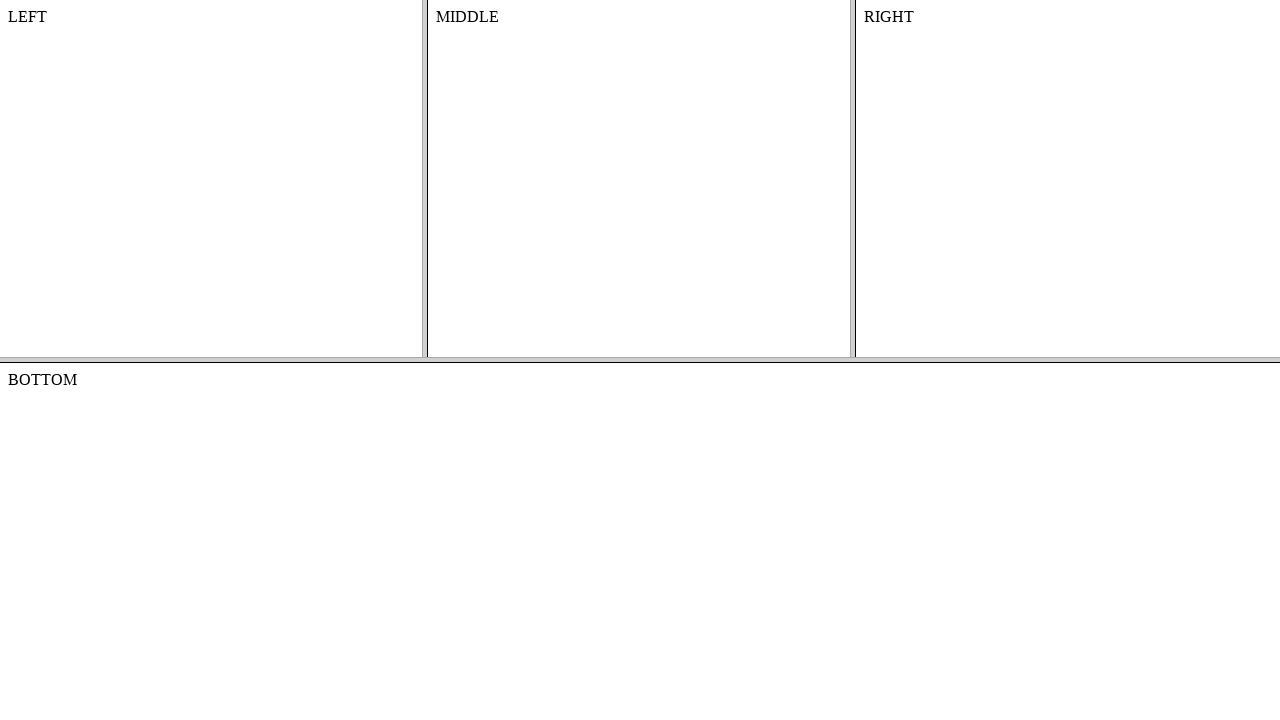

Located middle frame with name 'frame-middle' within top frame
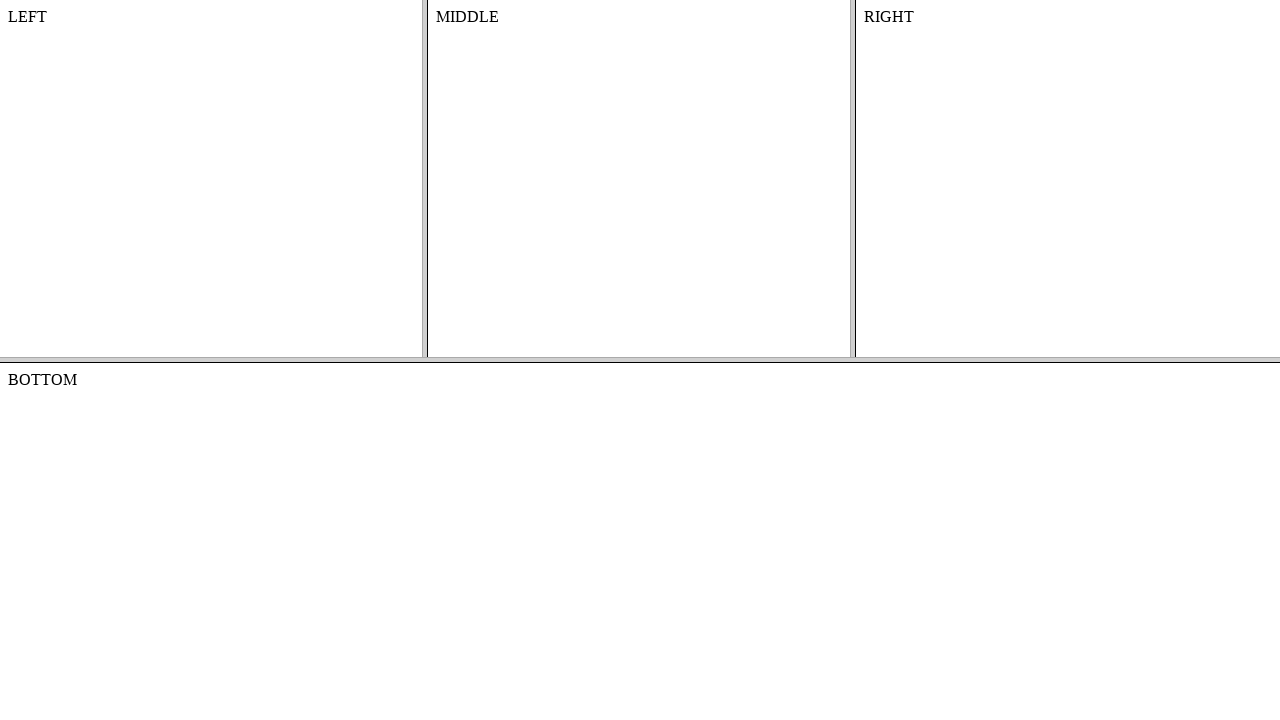

Waited for middle frame body element to be available
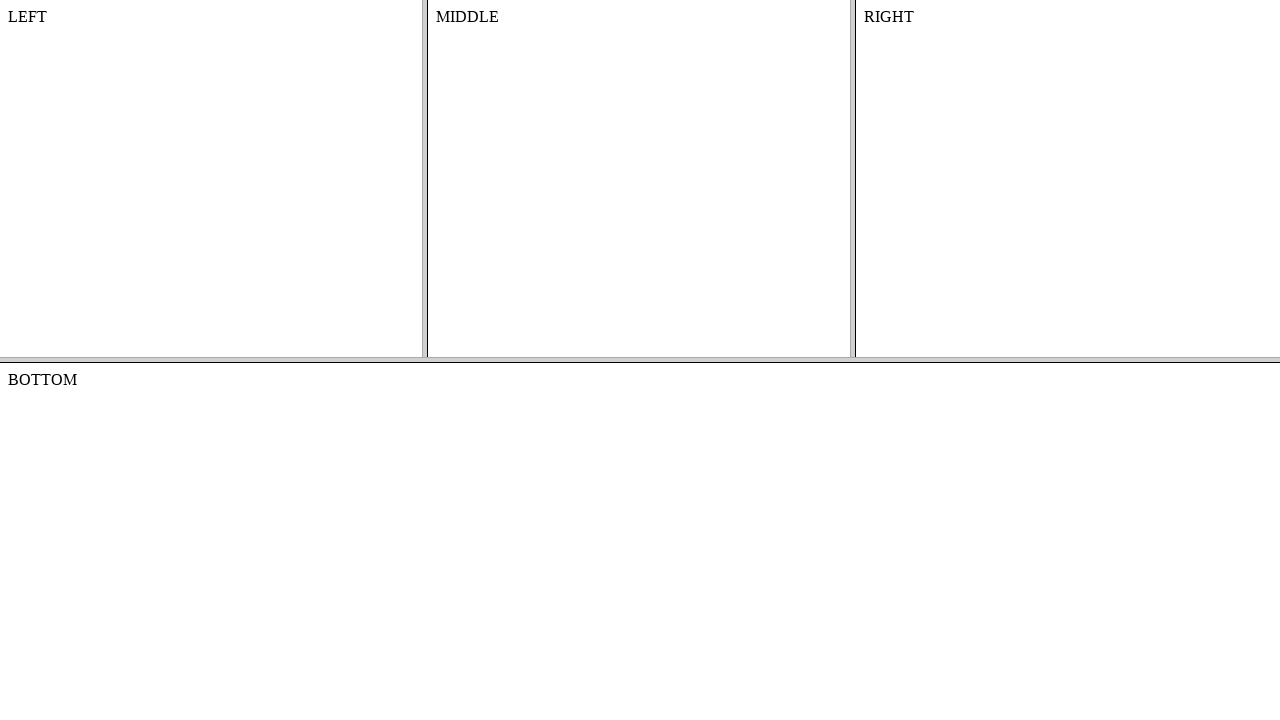

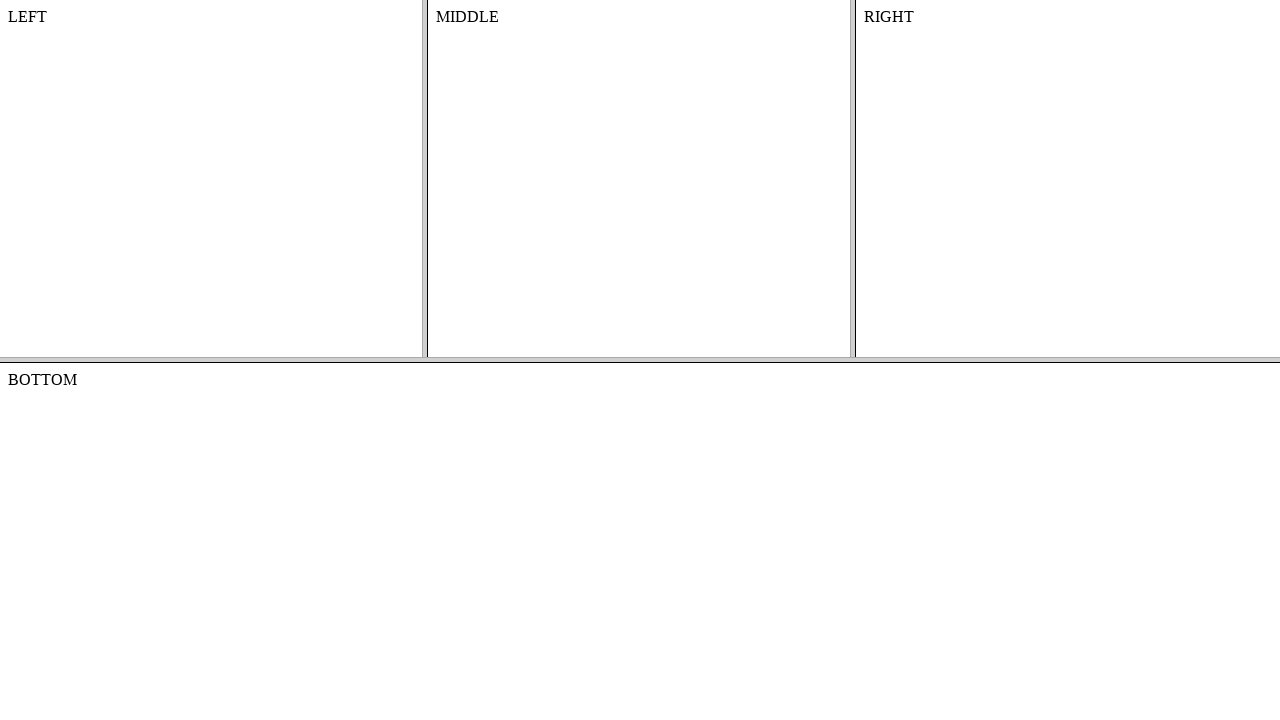